Tests browser windows, alerts, and popup dialogs including opening new tabs/windows, handling JavaScript alerts, confirms, and prompts

Starting URL: https://www.tutorialspoint.com/selenium/practice/selenium_automation_practice.php

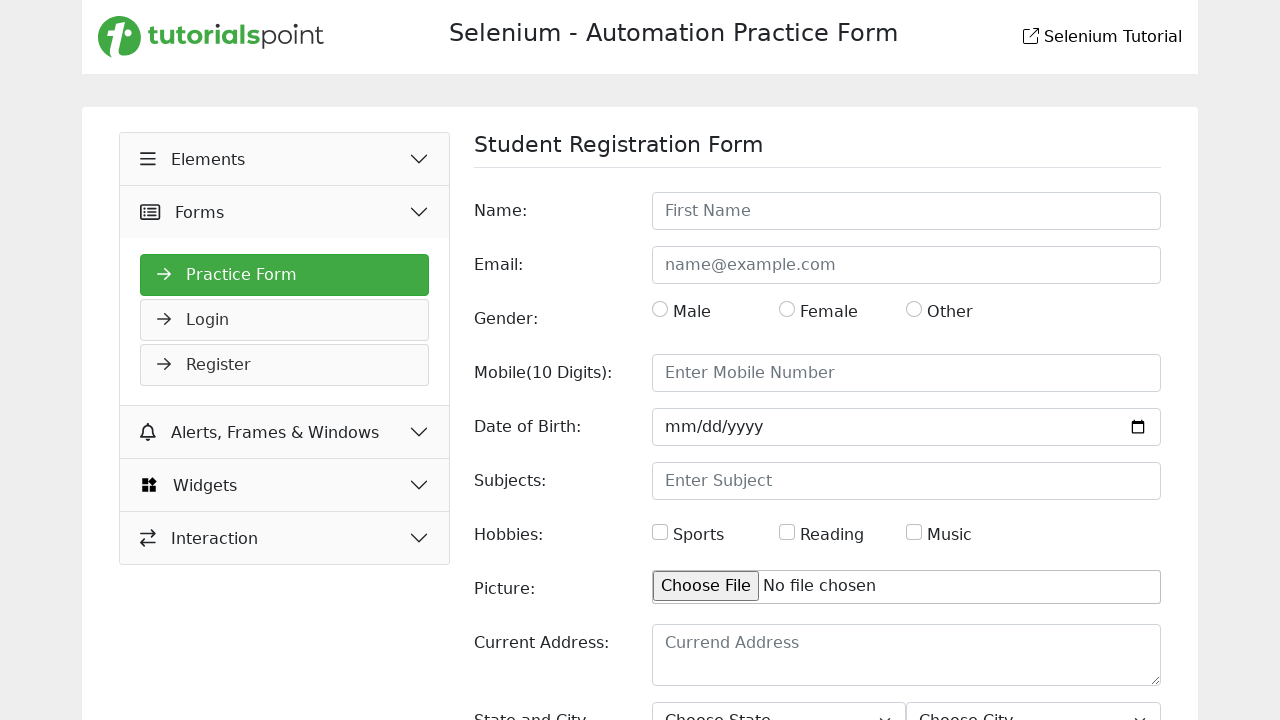

Clicked accordion button to expand section at (285, 432) on xpath=//button[@class='accordion-button collapsed' and @data-bs-target='#collaps
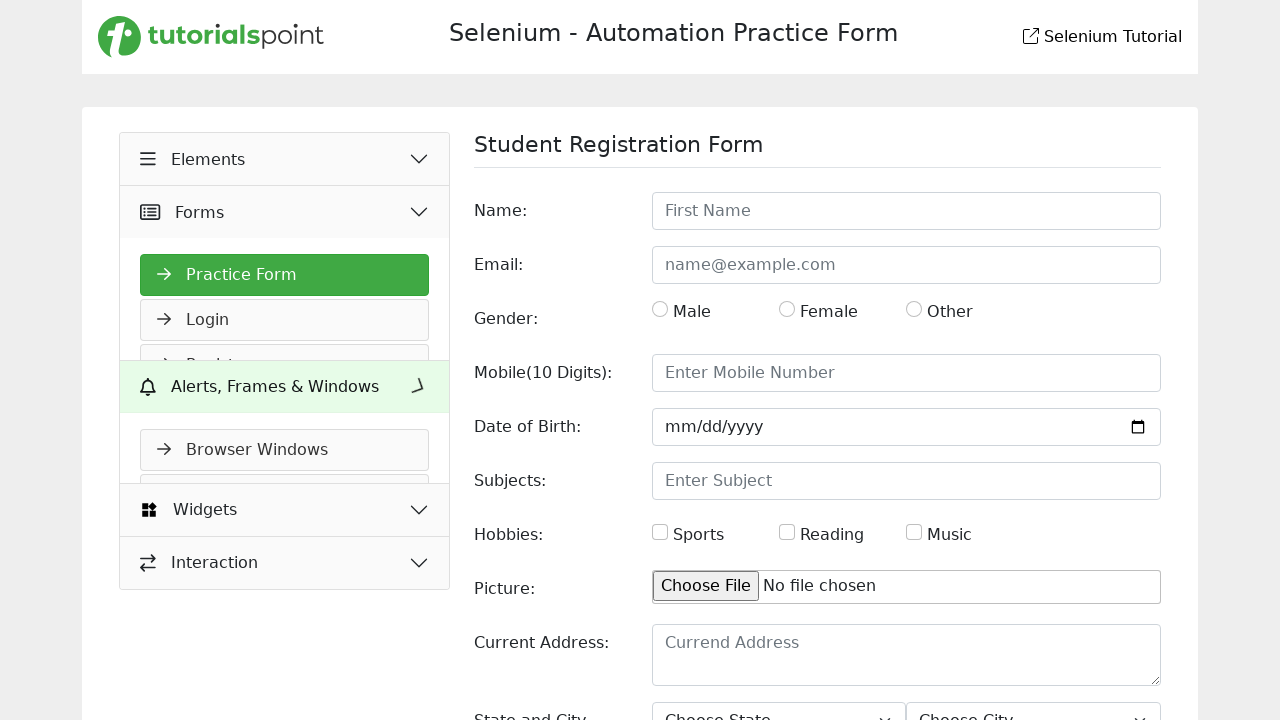

Navigated to Browser Windows page at (285, 328) on text=Browser Windows
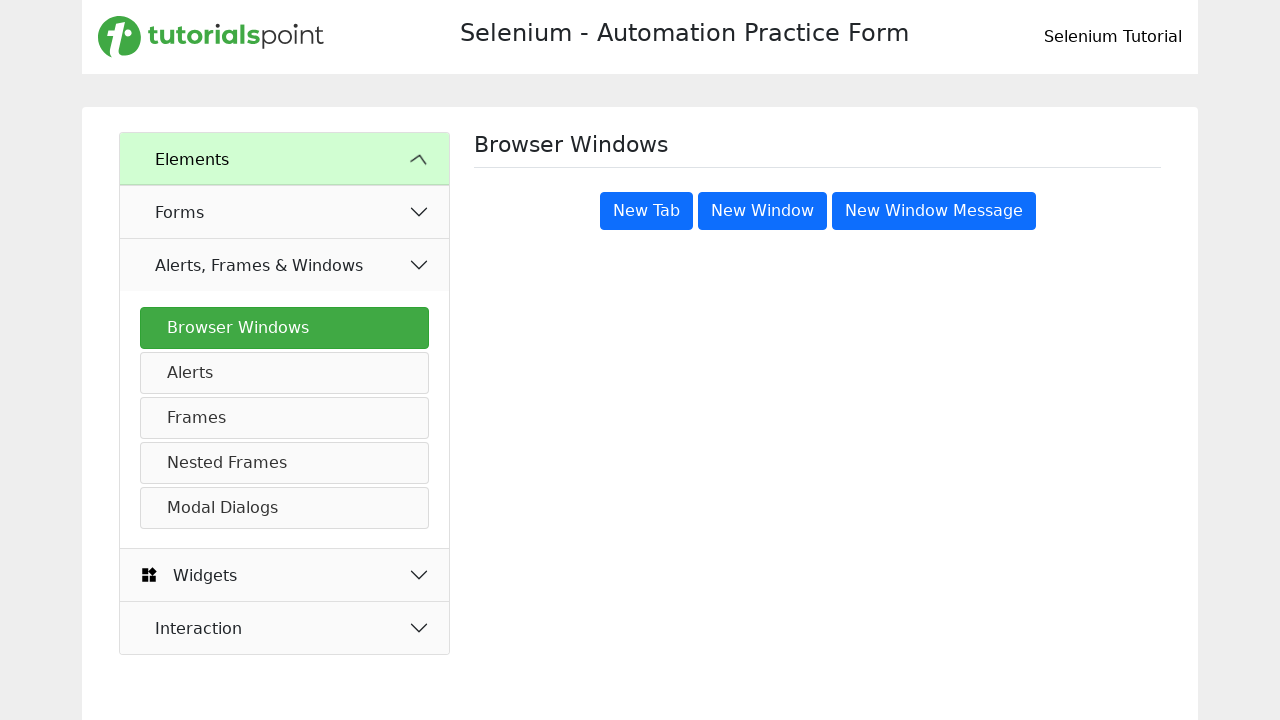

Opened new tab/popup window at (646, 211) on (//button[@class='btn btn-primary'])[1]
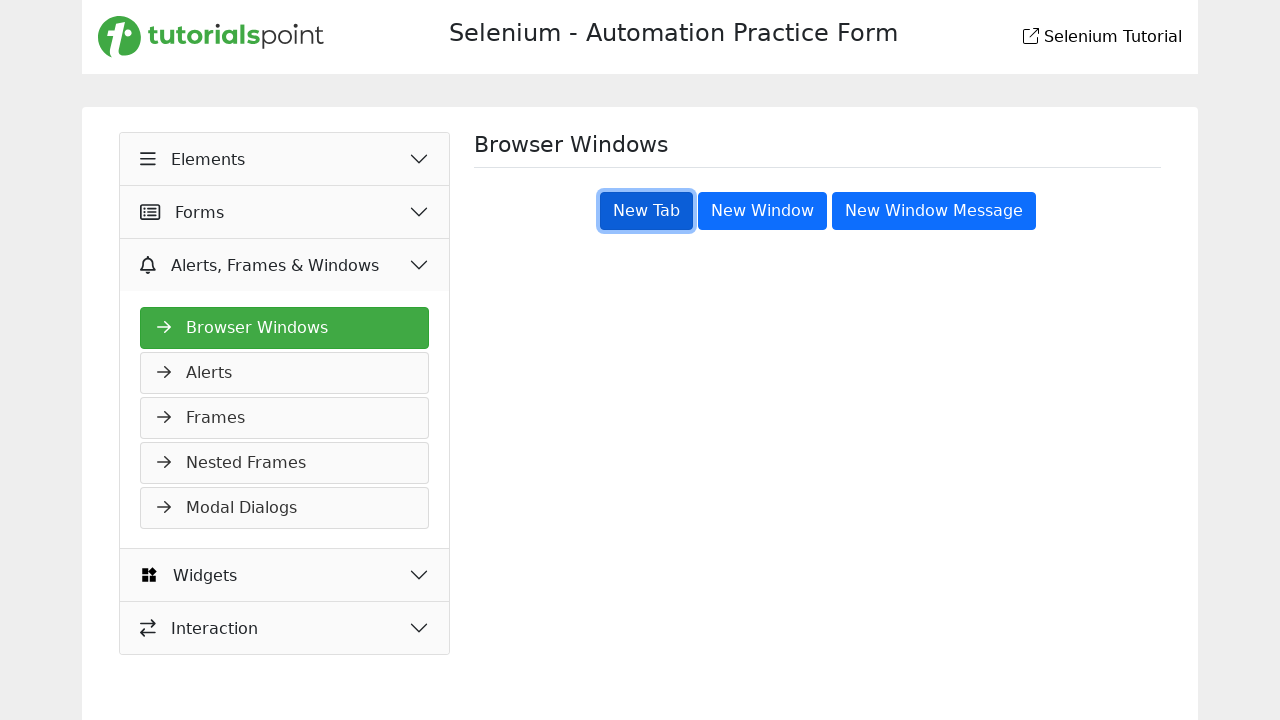

Closed the new tab/popup window
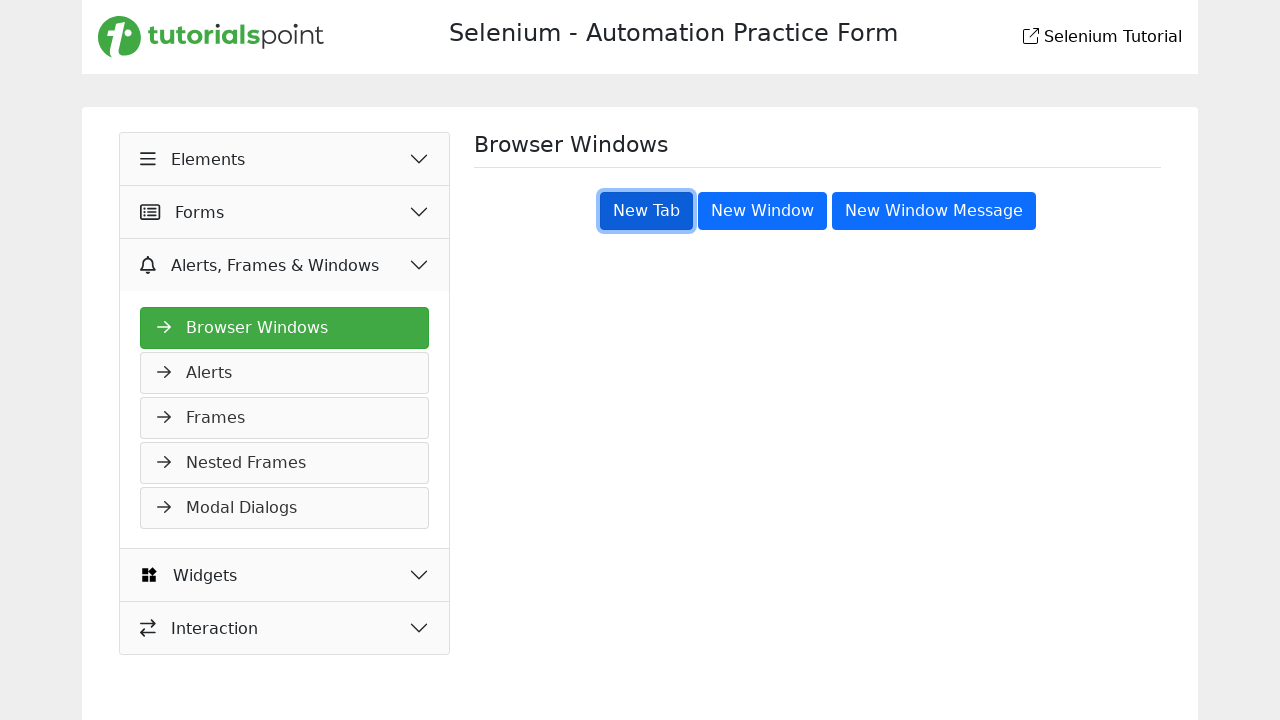

Opened another new window at (762, 211) on (//button[@class='btn btn-primary'])[2]
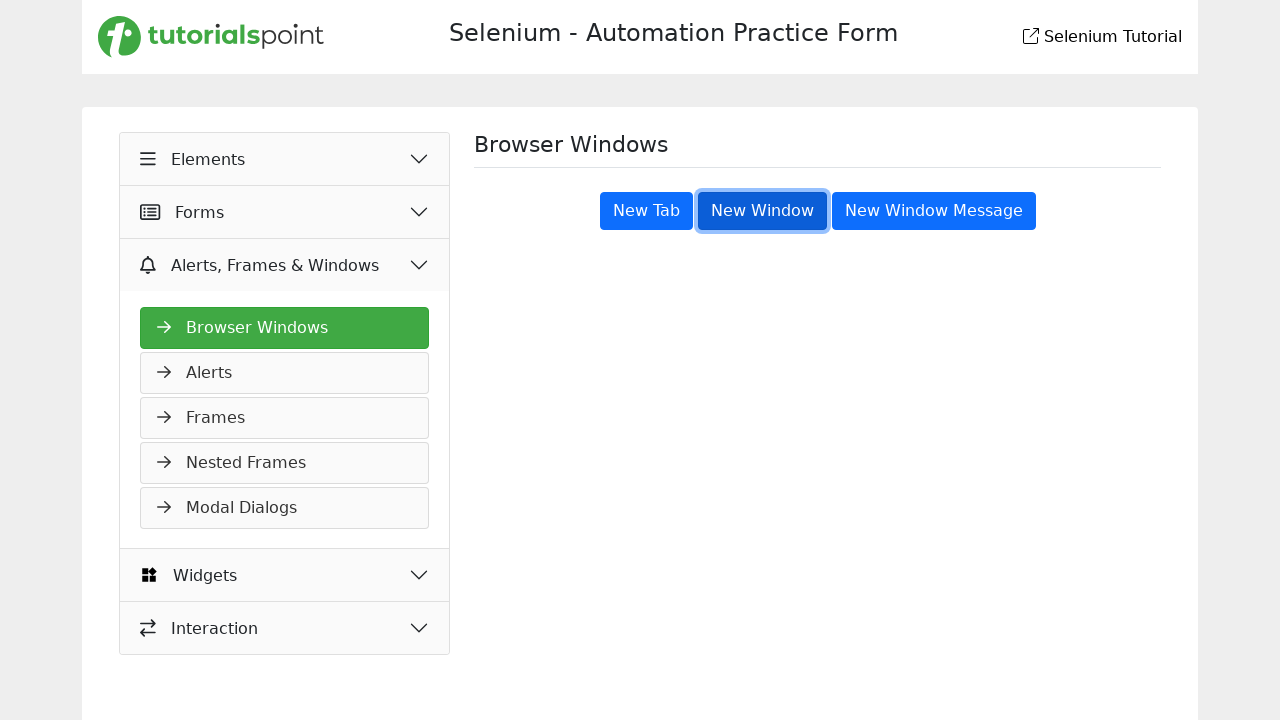

Closed the second new window
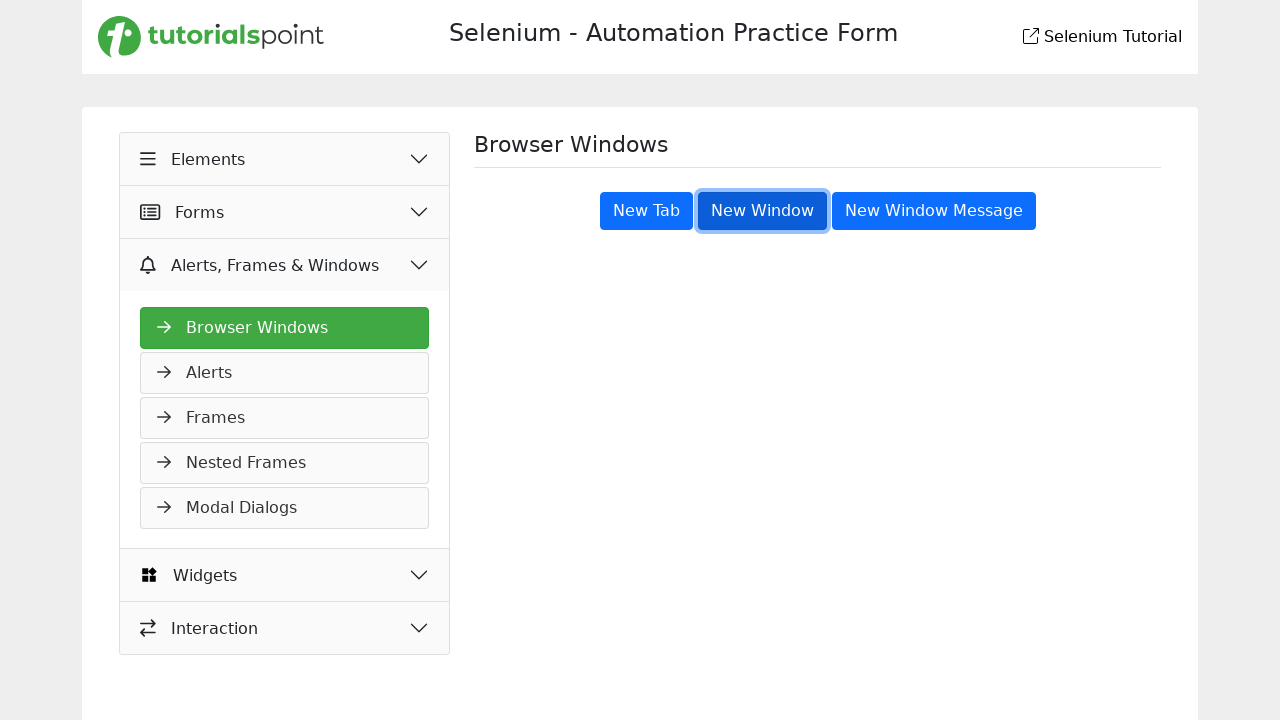

Navigated to alerts page at (285, 373) on xpath=//a[@href='alerts.php']
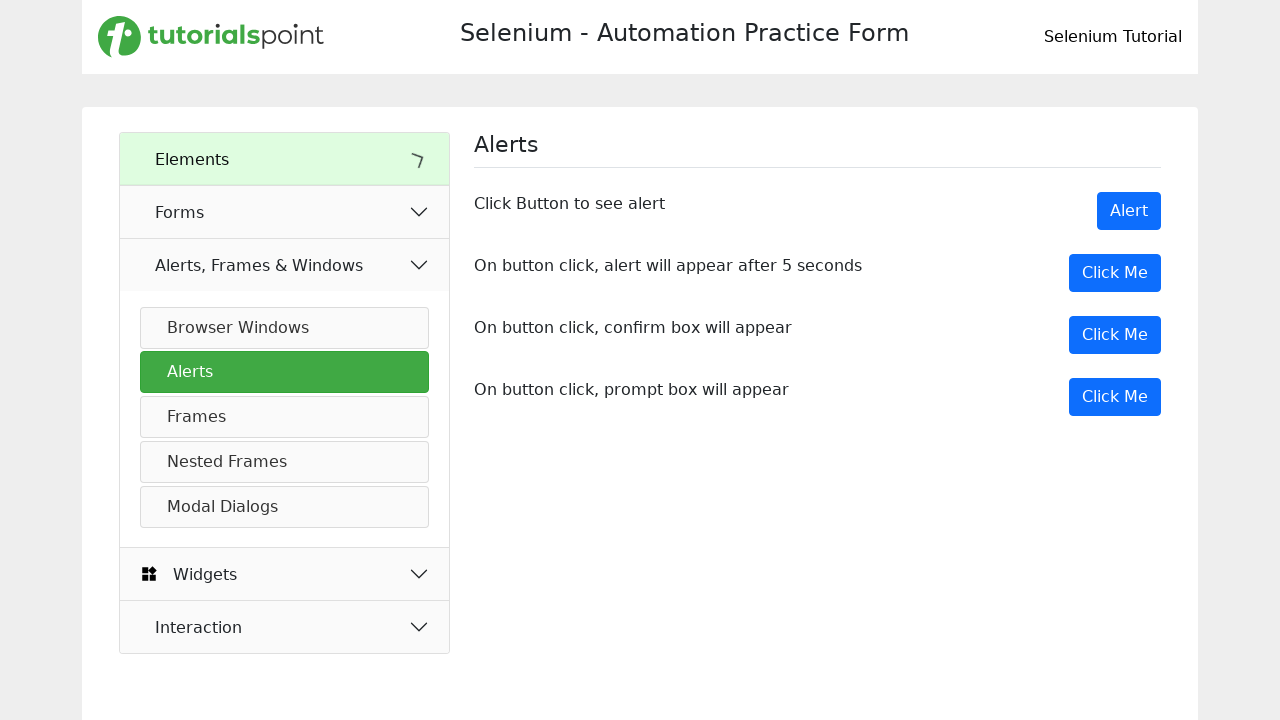

Triggered and accepted JavaScript alert at (1129, 211) on xpath=//button[@onclick='showAlert()']
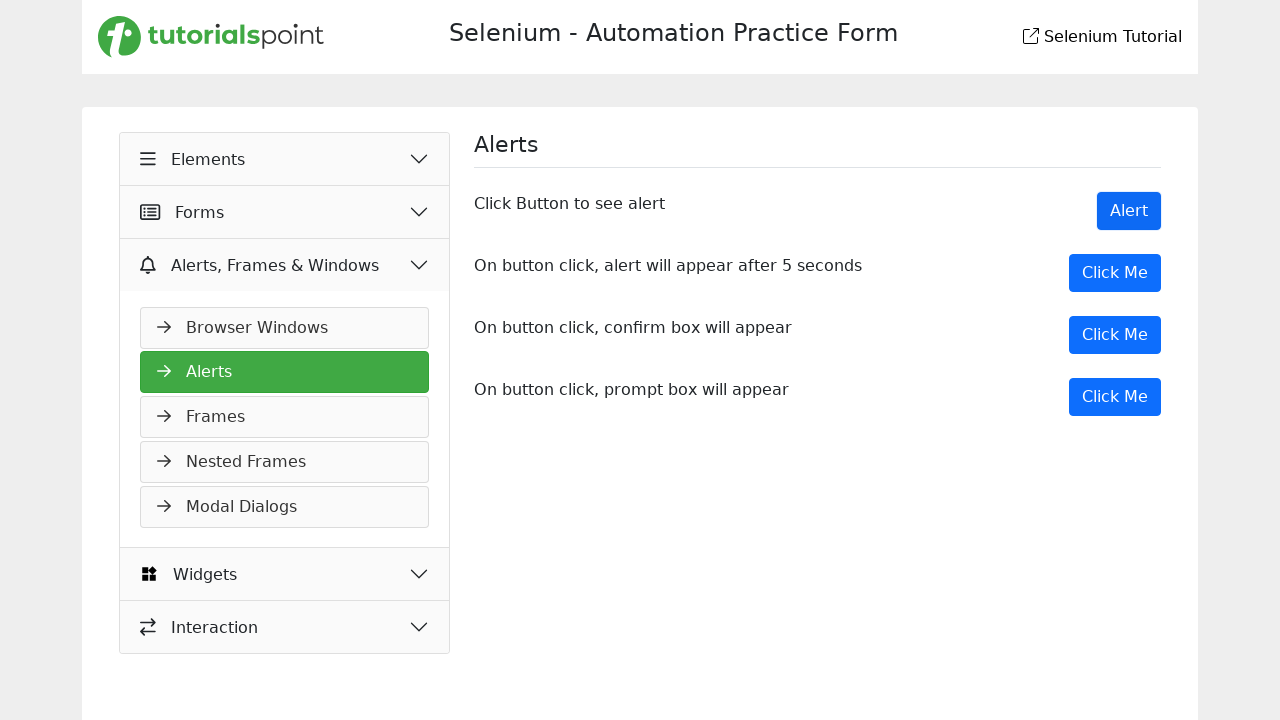

Triggered delayed alert at (1115, 273) on xpath=//button[@onclick='myMessage()']
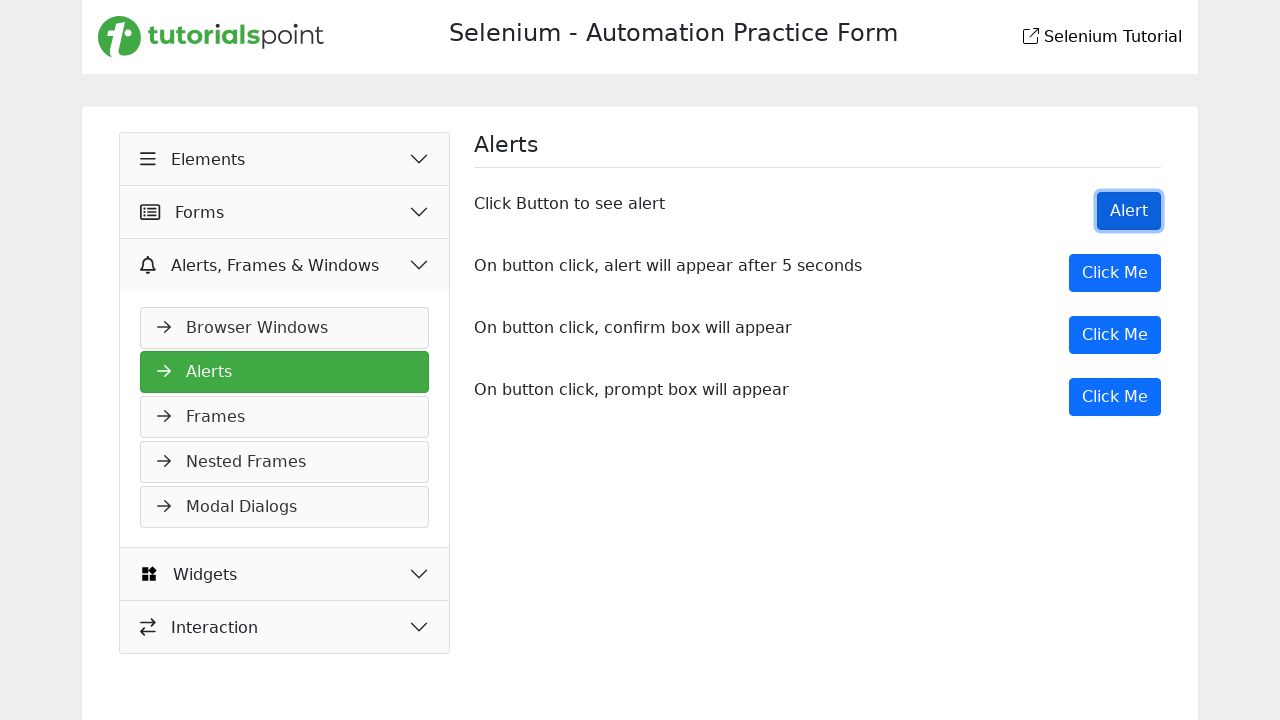

Triggered and dismissed confirm dialog at (1115, 335) on xpath=//button[@onclick='myDesk()']
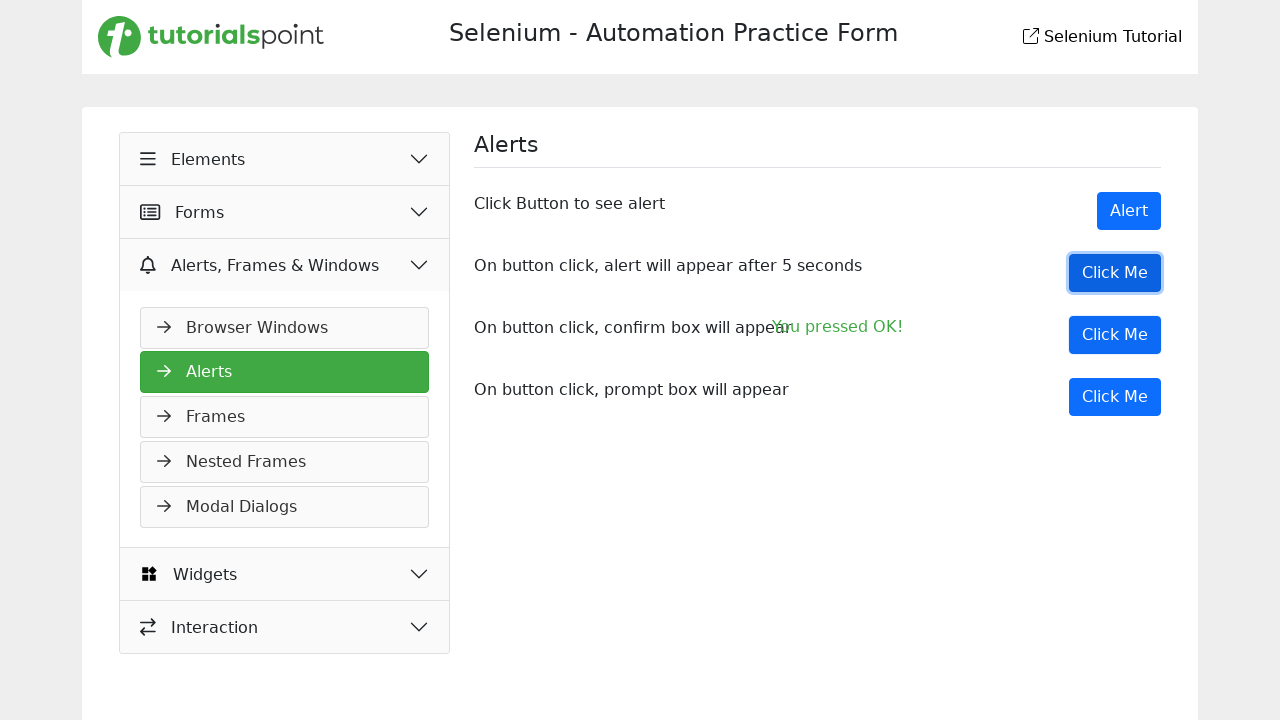

Triggered and handled prompt dialog with input 'jagath' at (1115, 397) on xpath=//button[@onclick='myPromp()']
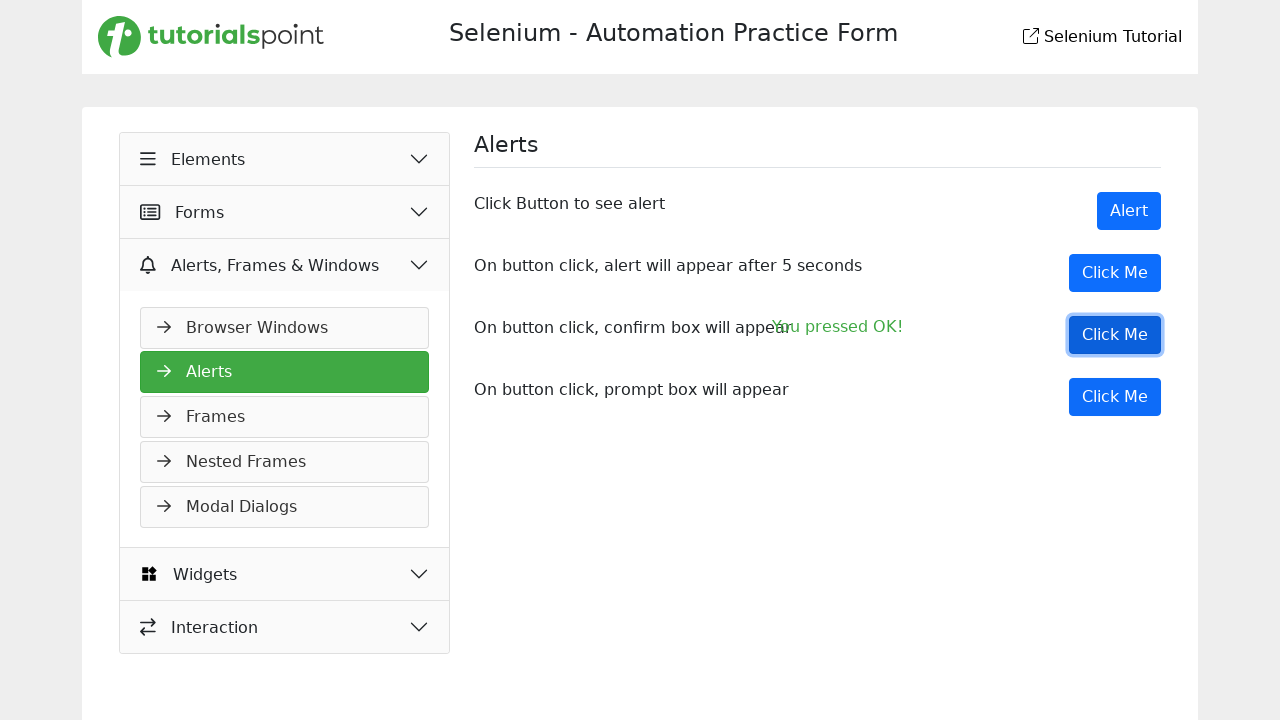

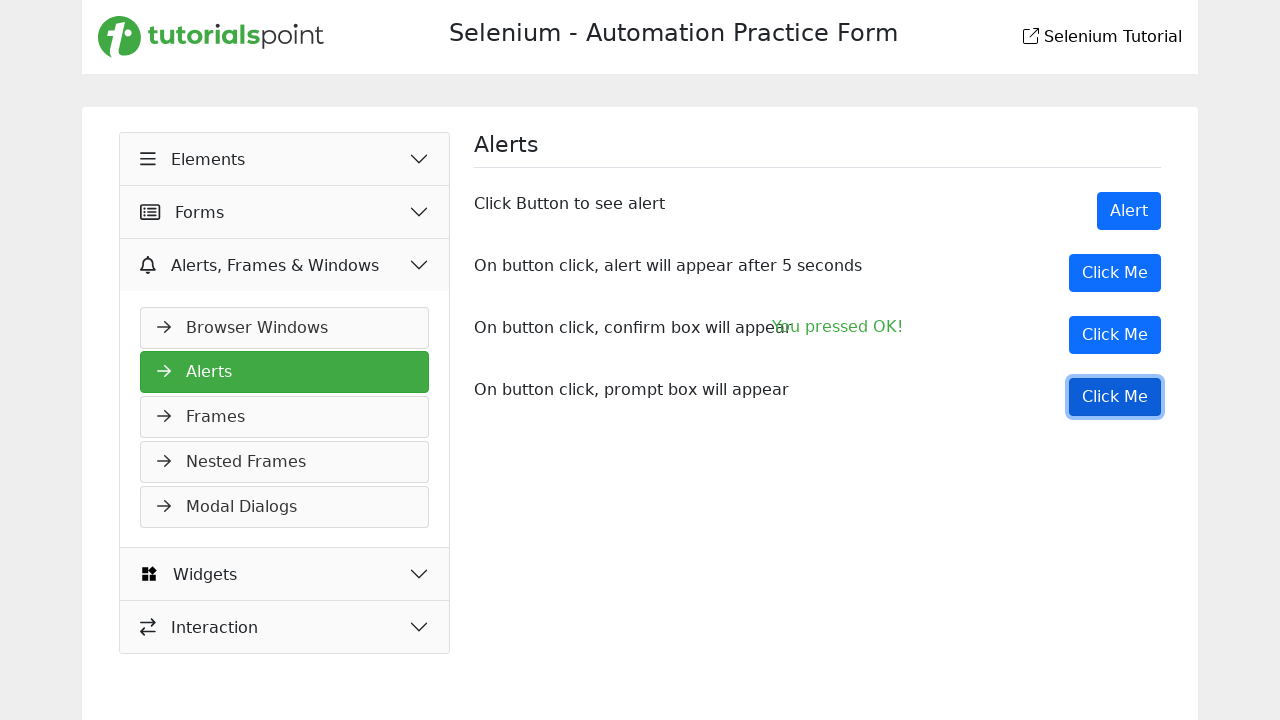